Tests mouse release action after click-and-hold and move operations

Starting URL: https://crossbrowsertesting.github.io/drag-and-drop

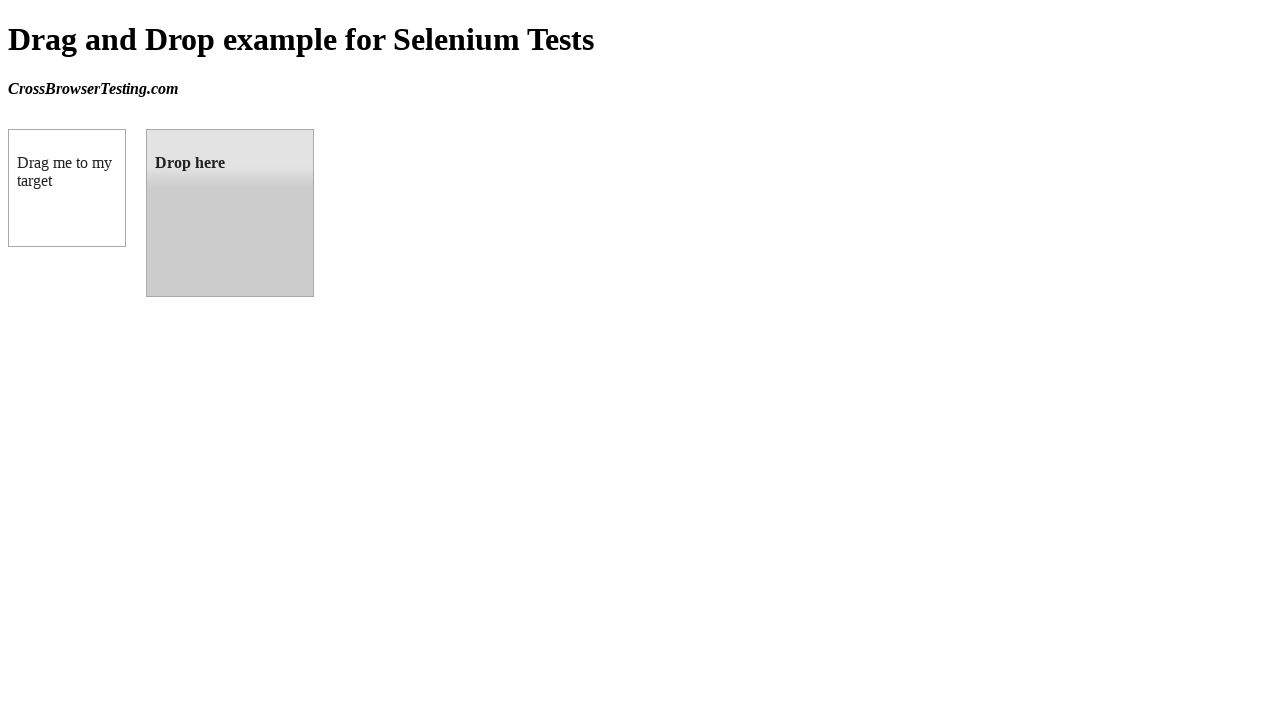

Waited for draggable element to load
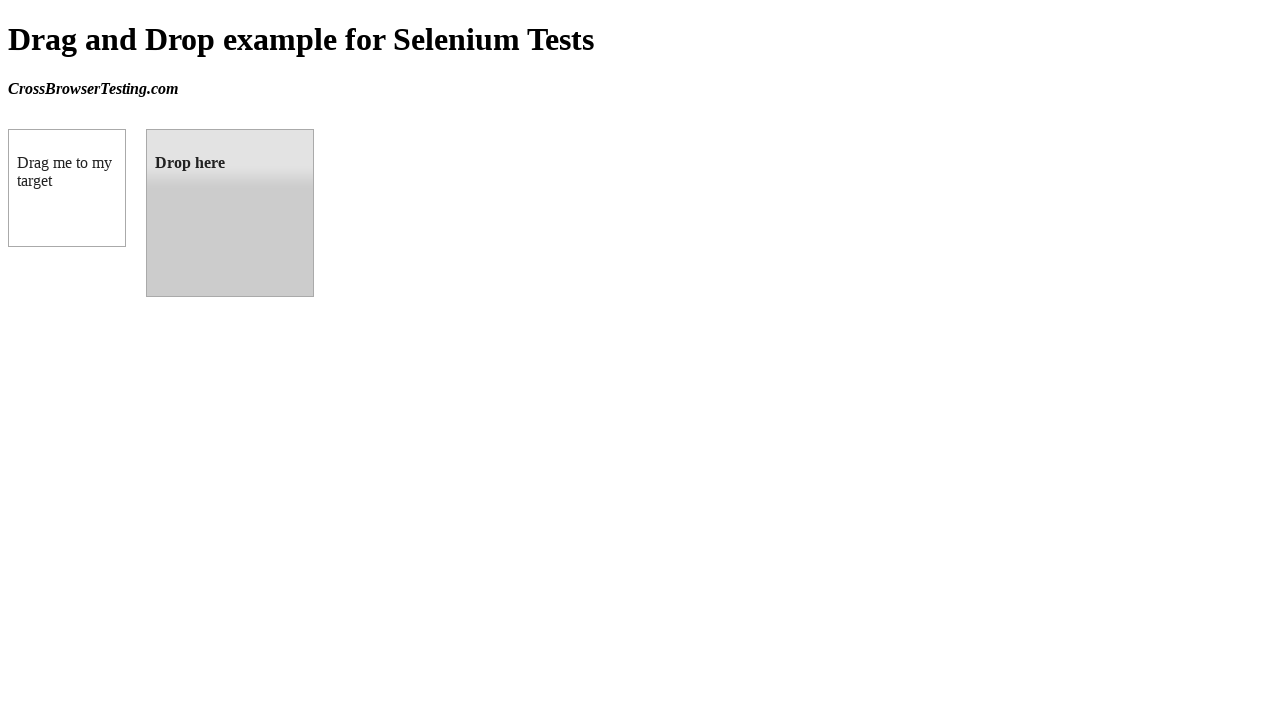

Waited for droppable element to load
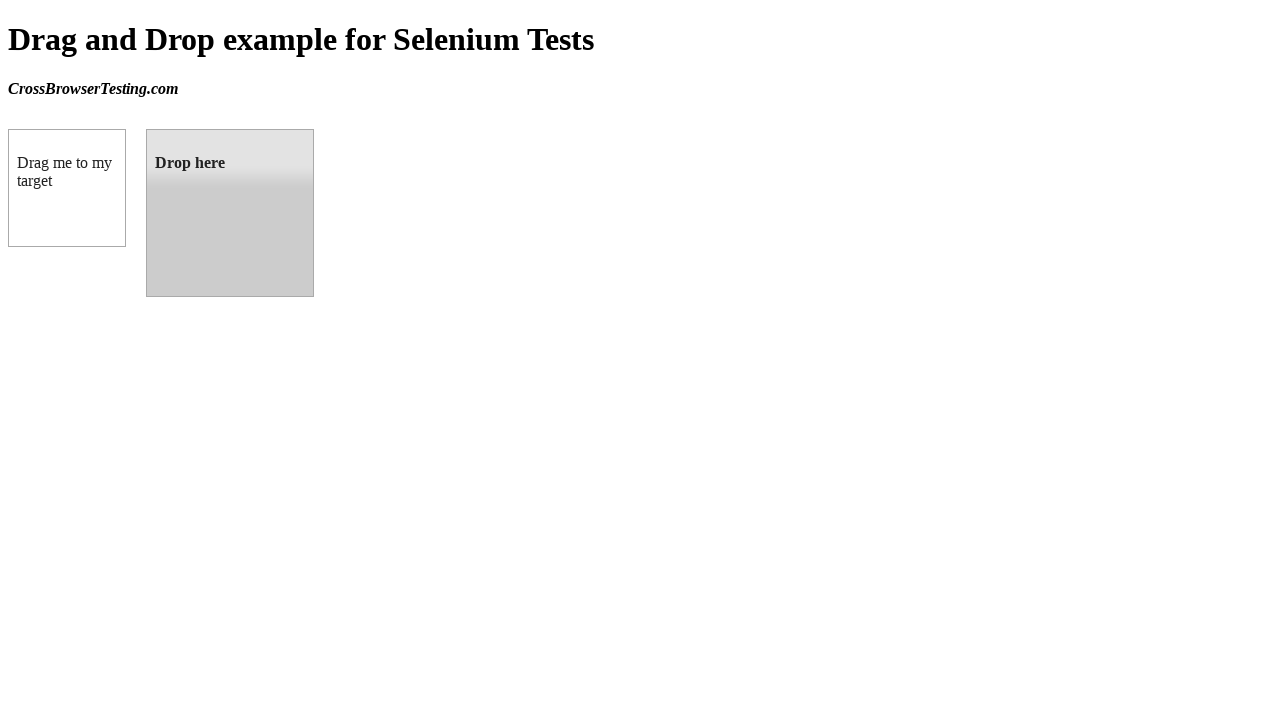

Located draggable source element
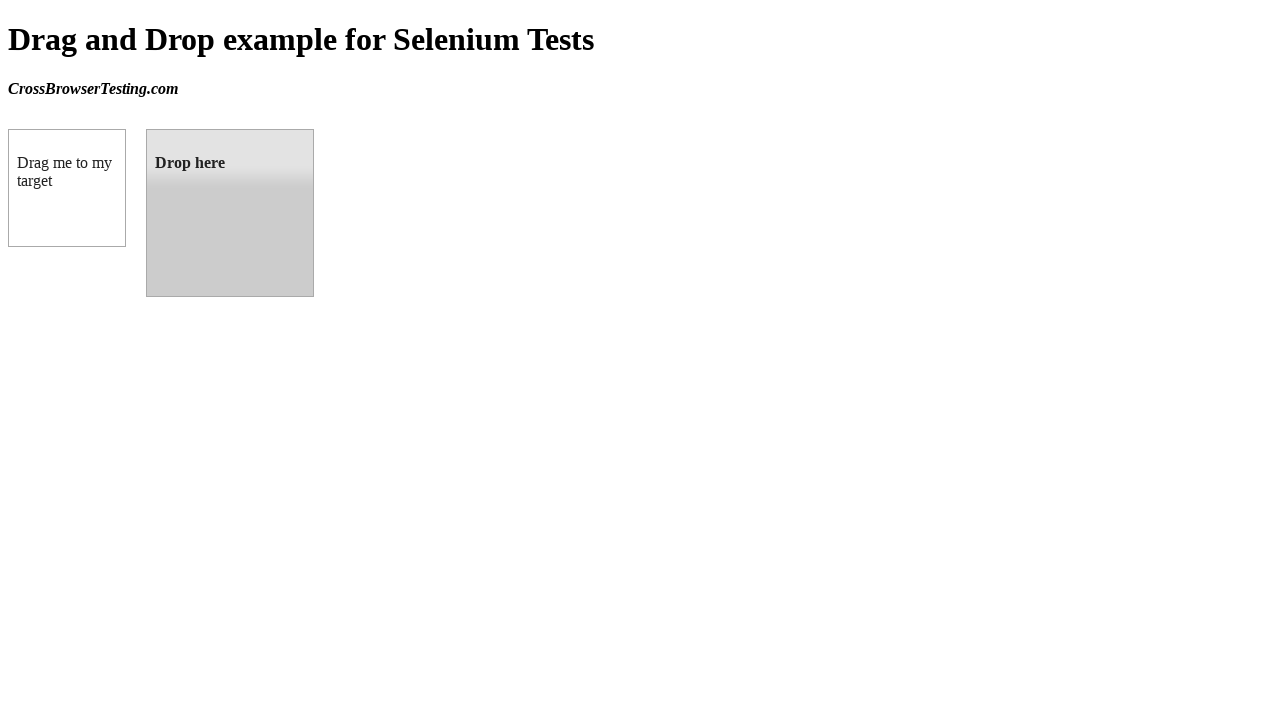

Located droppable target element
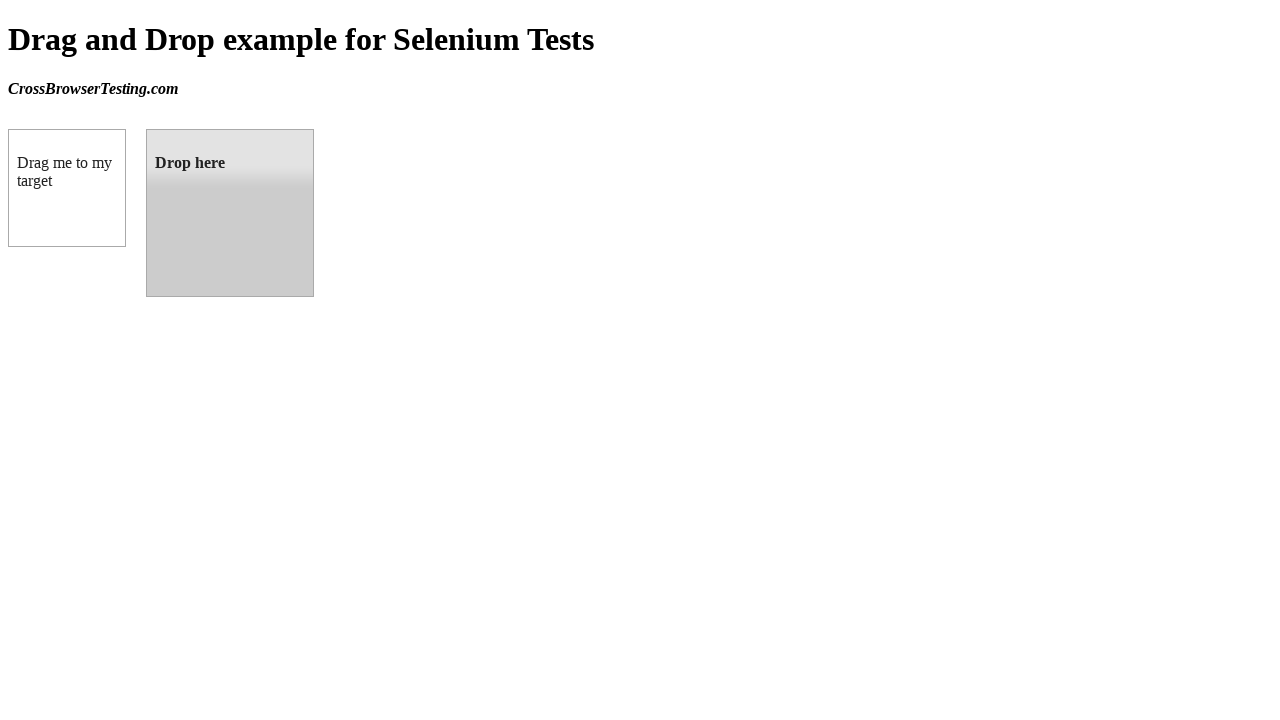

Retrieved bounding box of source element
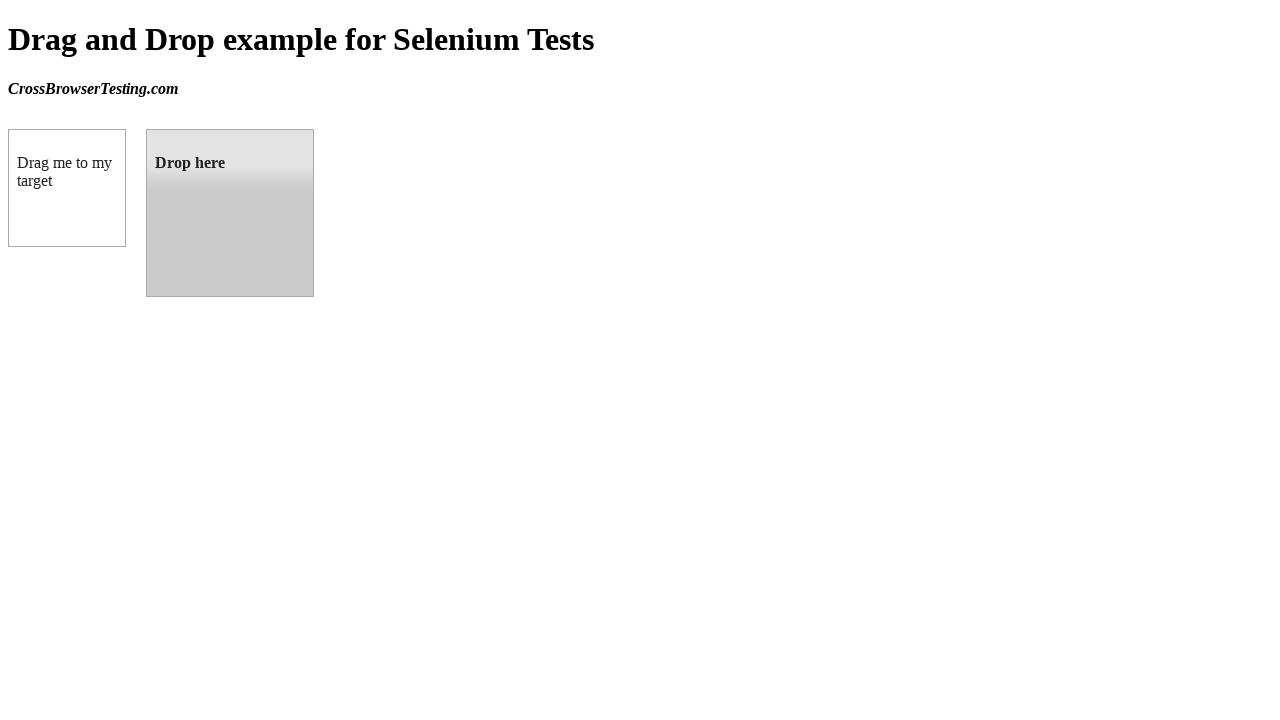

Retrieved bounding box of target element
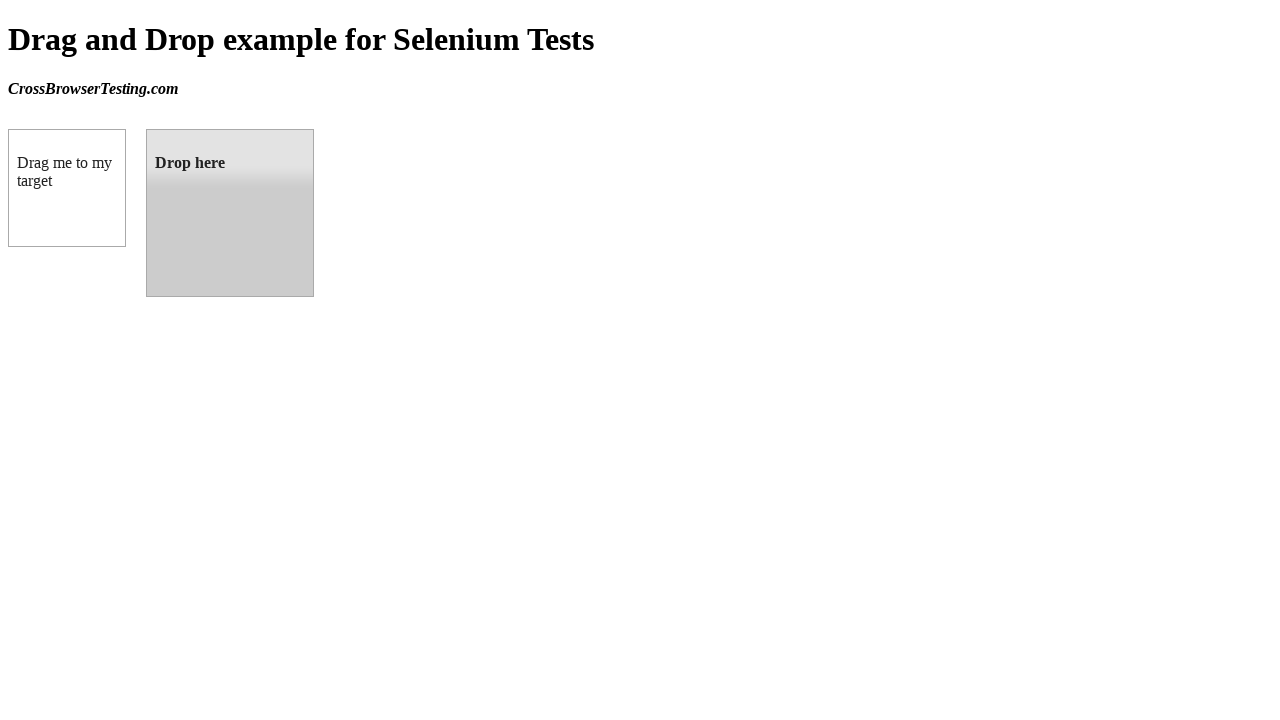

Moved mouse to center of source element at (67, 188)
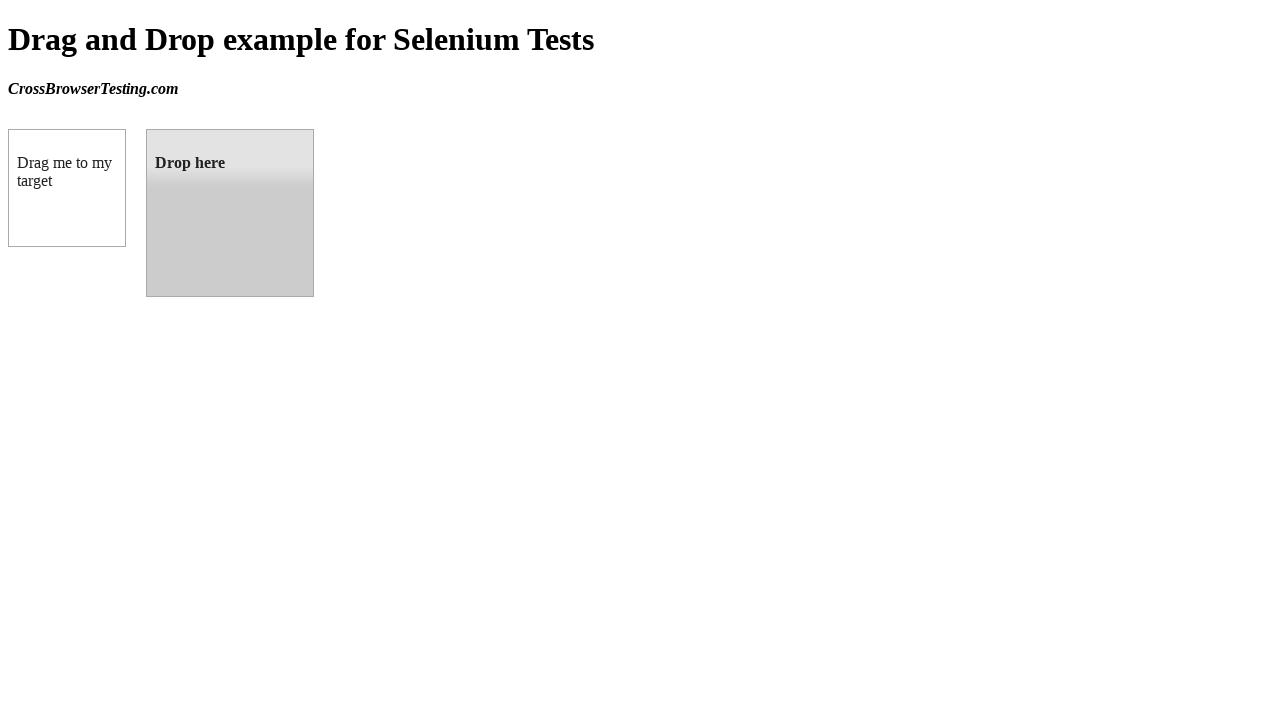

Pressed mouse button down to initiate drag at (67, 188)
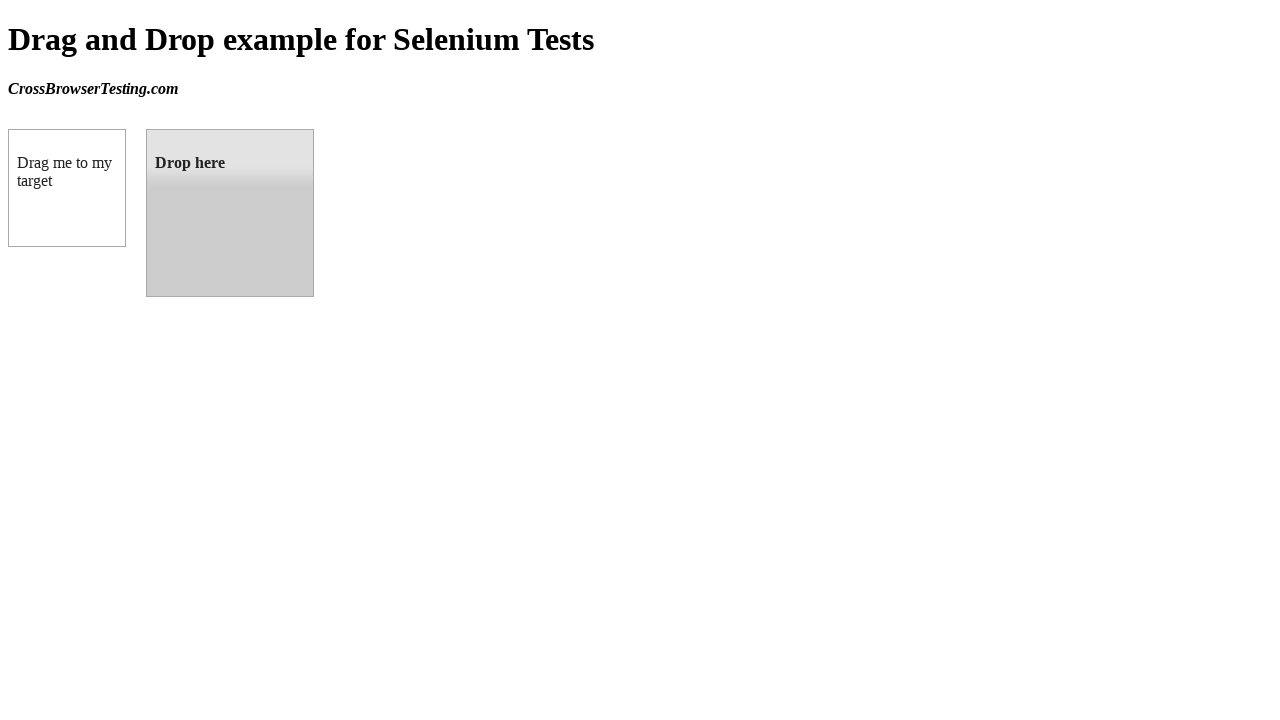

Moved mouse to center of target element while holding button at (230, 213)
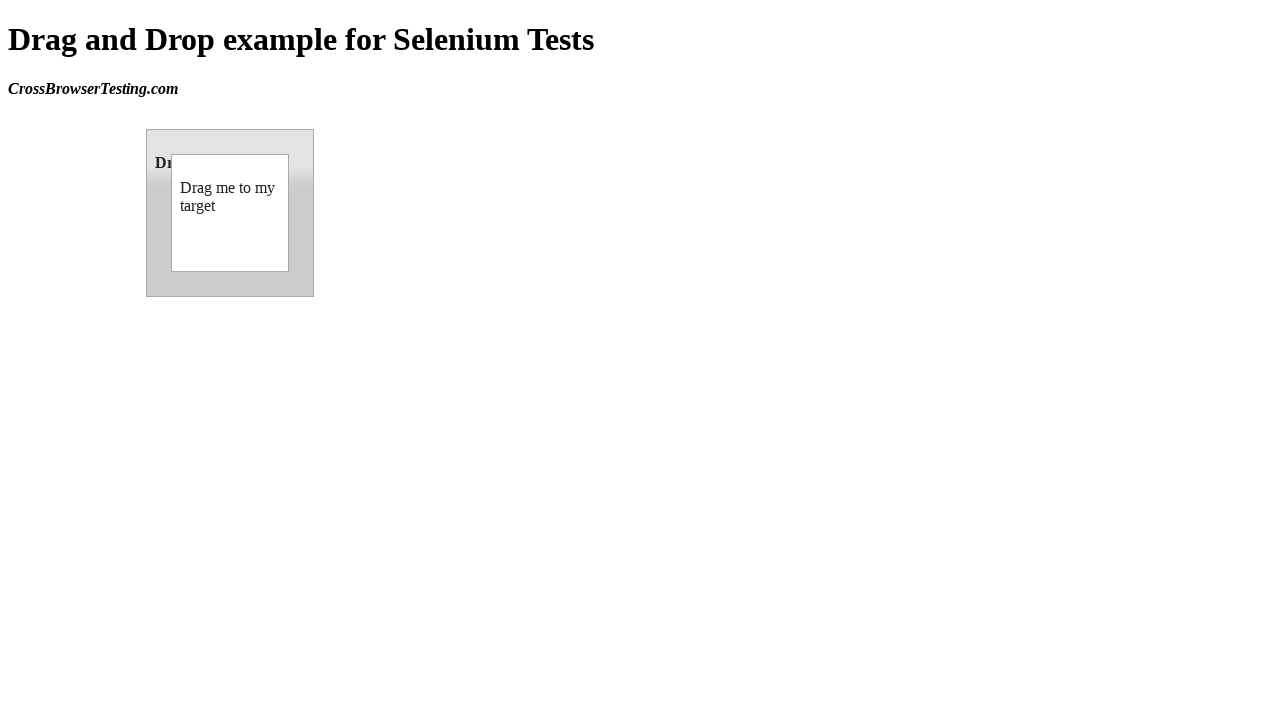

Released mouse button to complete drag-and-drop at (230, 213)
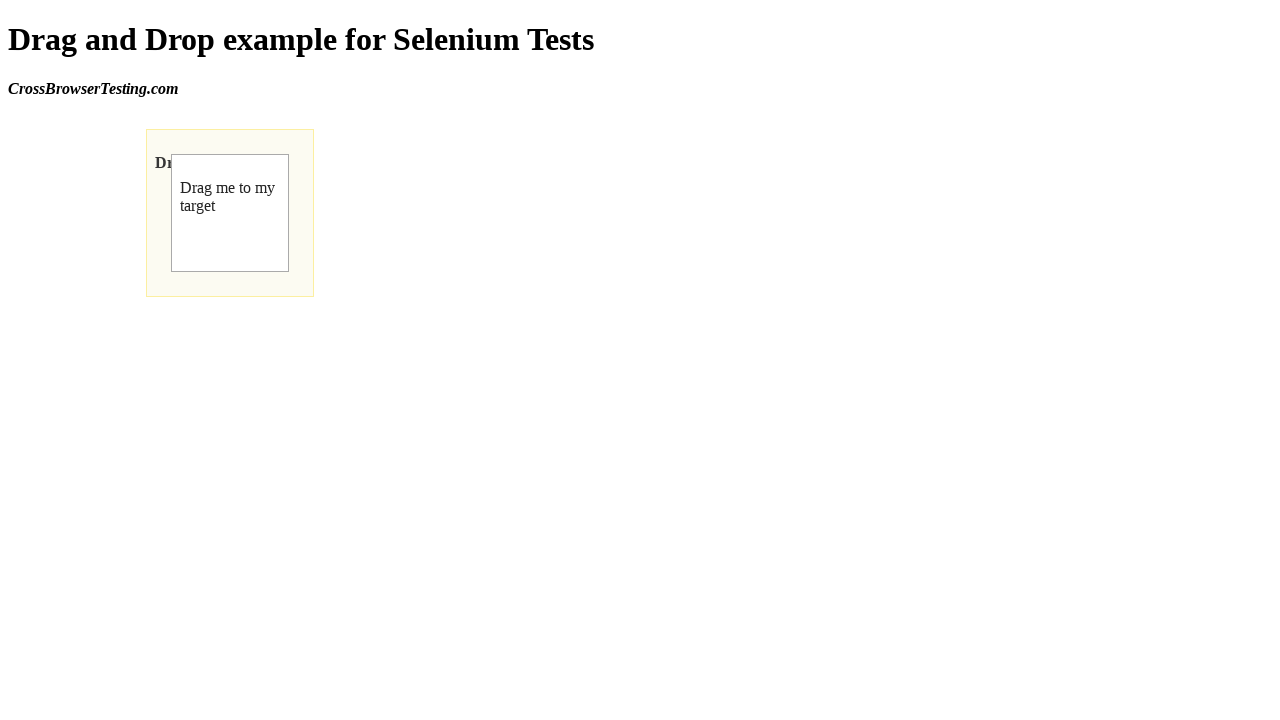

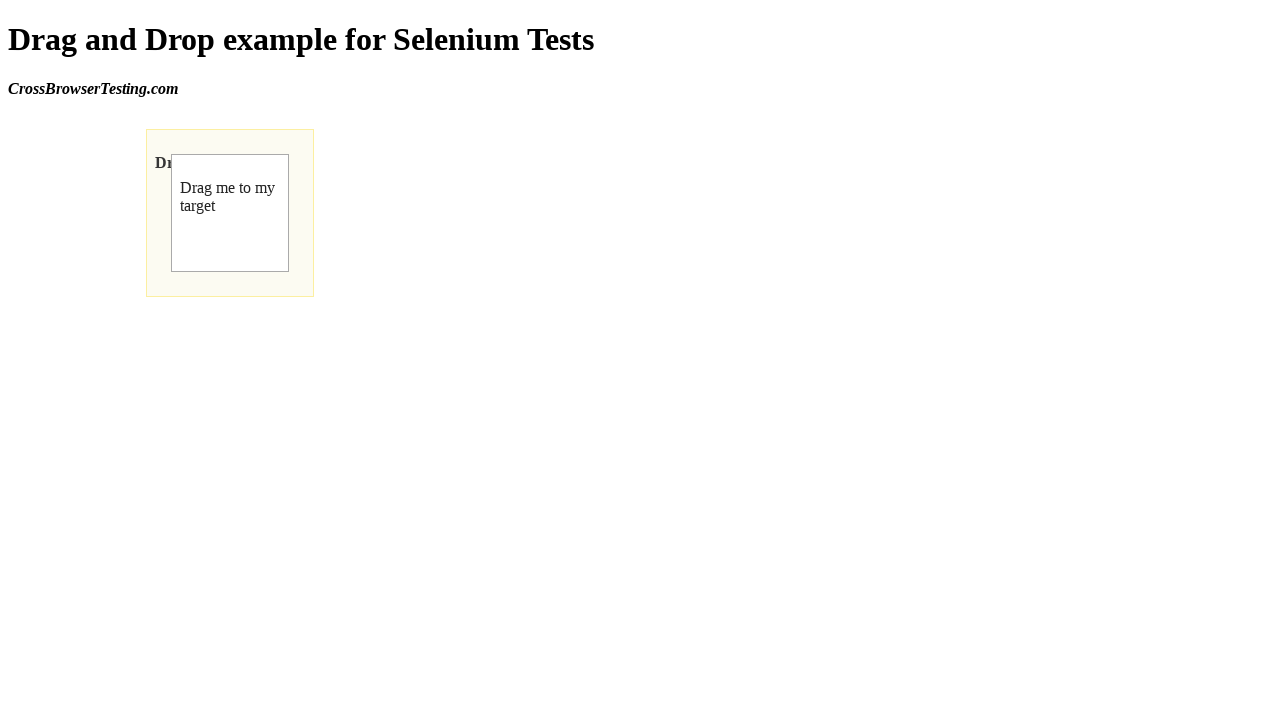